Tests that clicking toggle-all marks all todos as complete

Starting URL: http://backbonejs.org/examples/todos/

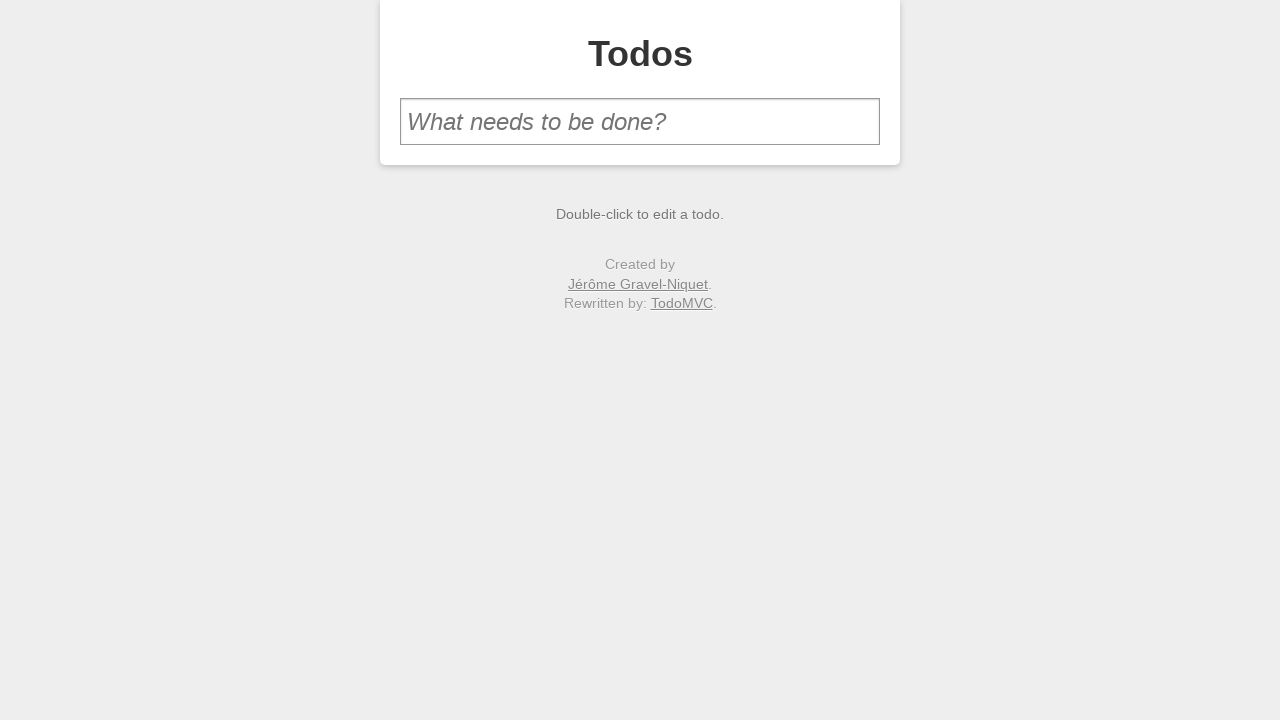

Filled new todo input with 'three' on #new-todo
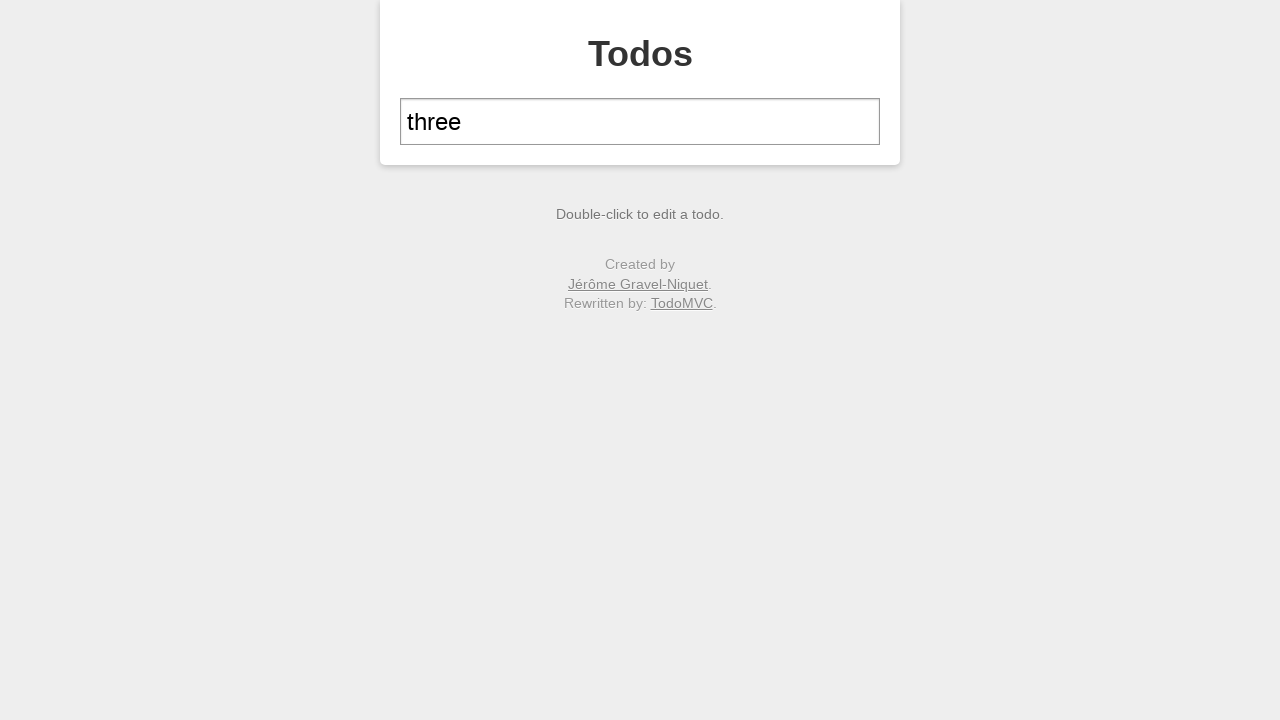

Pressed Enter to add first todo on #new-todo
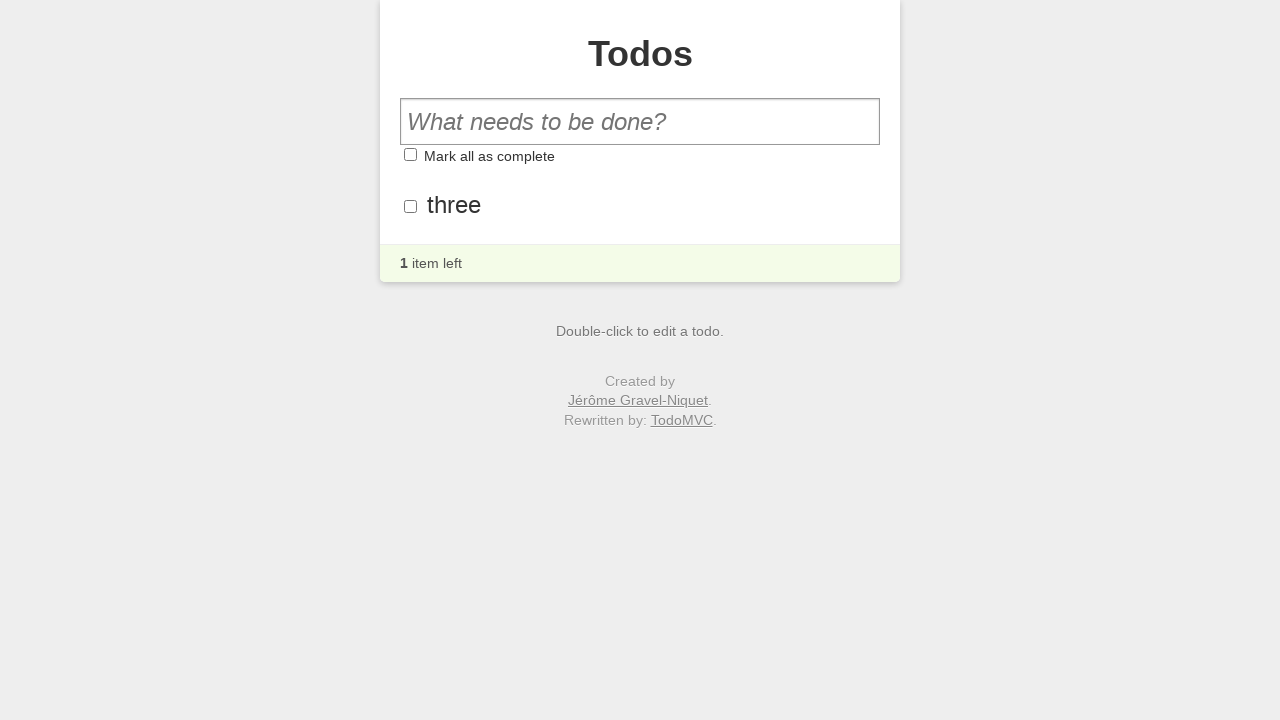

Filled new todo input with 'four' on #new-todo
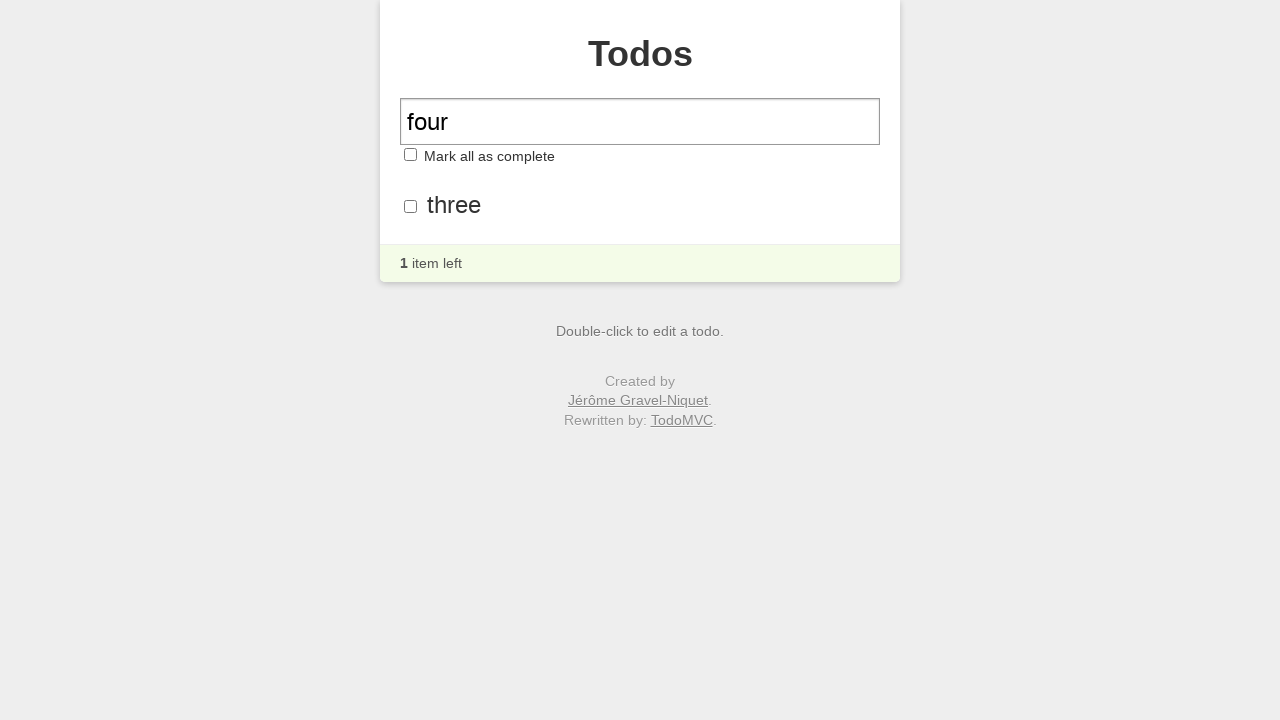

Pressed Enter to add second todo on #new-todo
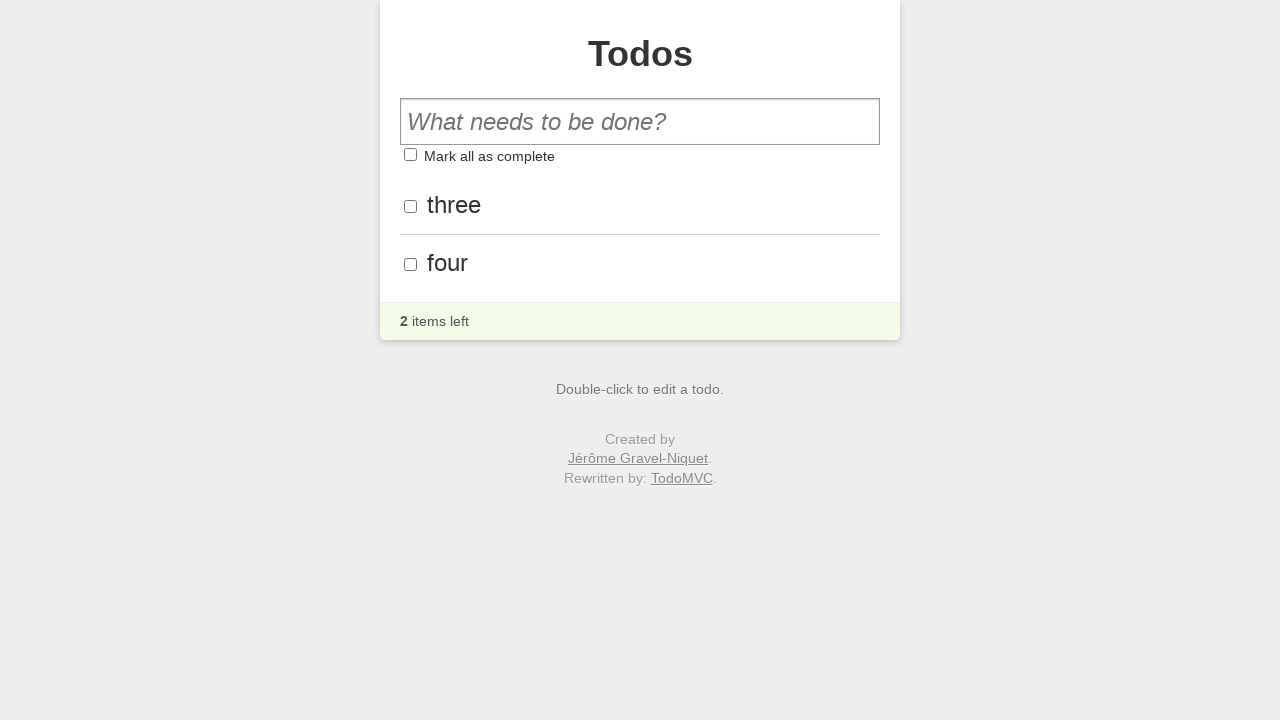

Clicked toggle-all checkbox at (410, 155) on #toggle-all
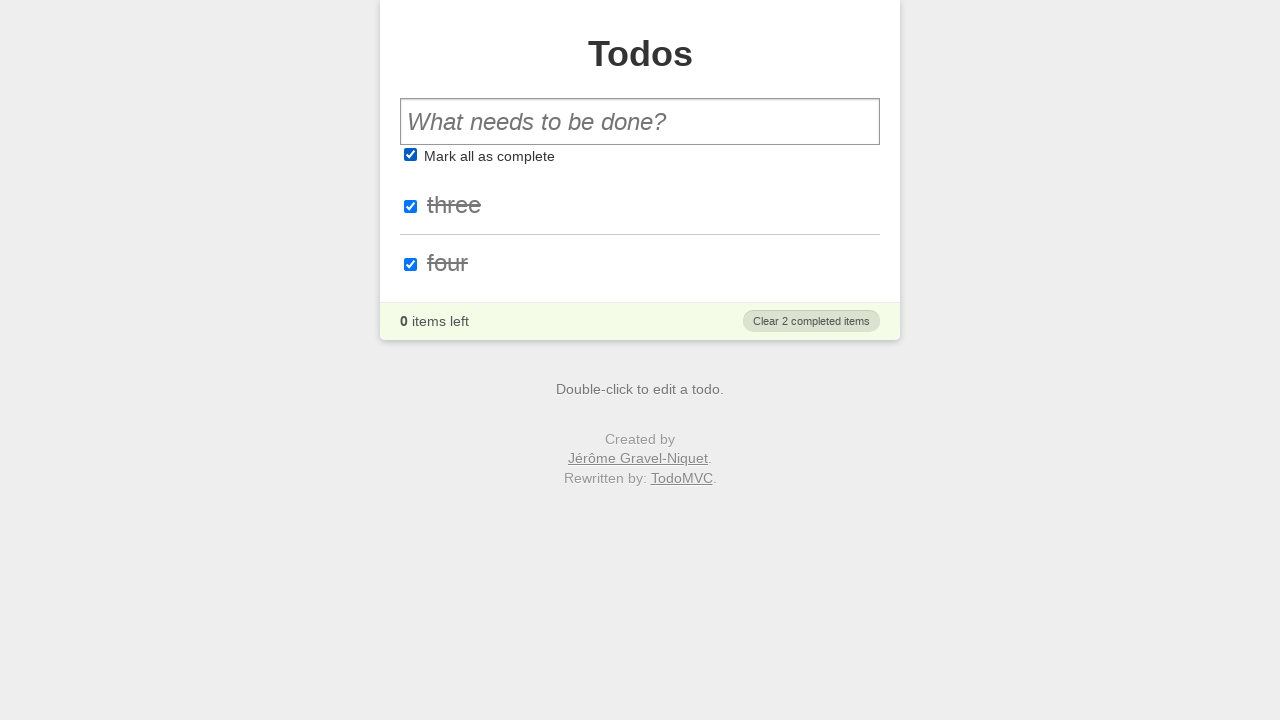

First todo marked as complete (done class appeared)
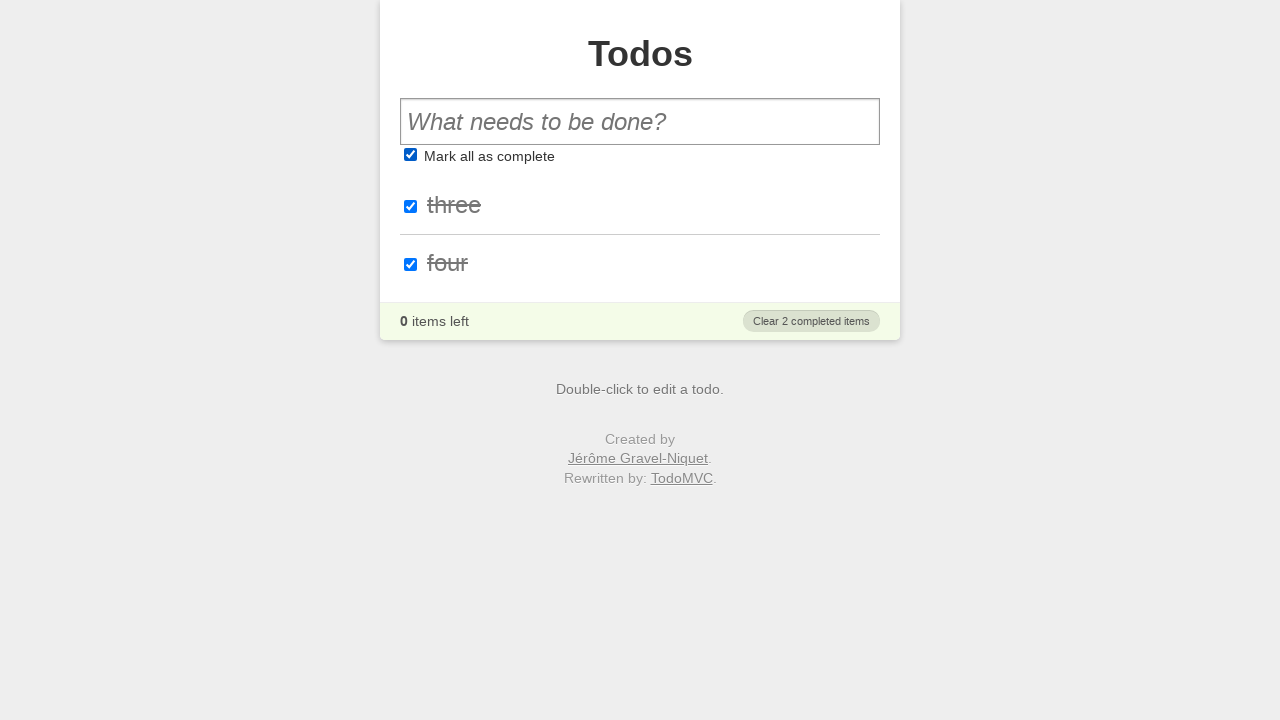

Second todo marked as complete (done class appeared)
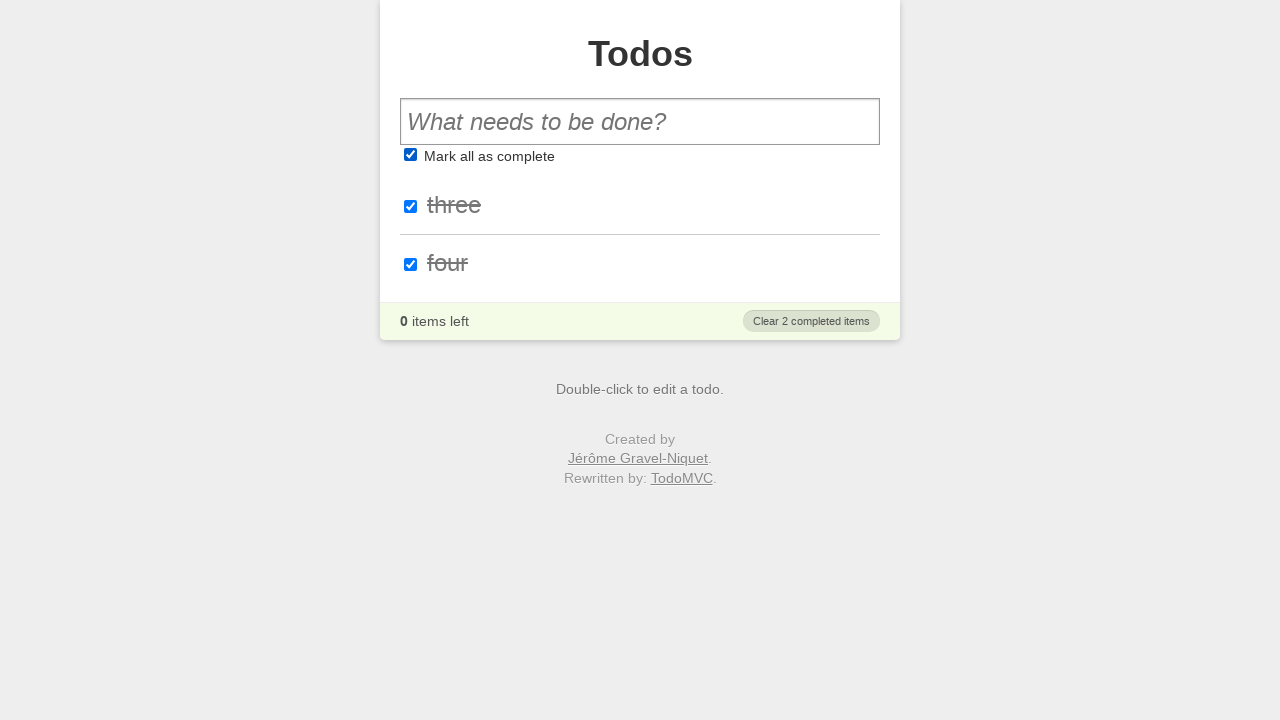

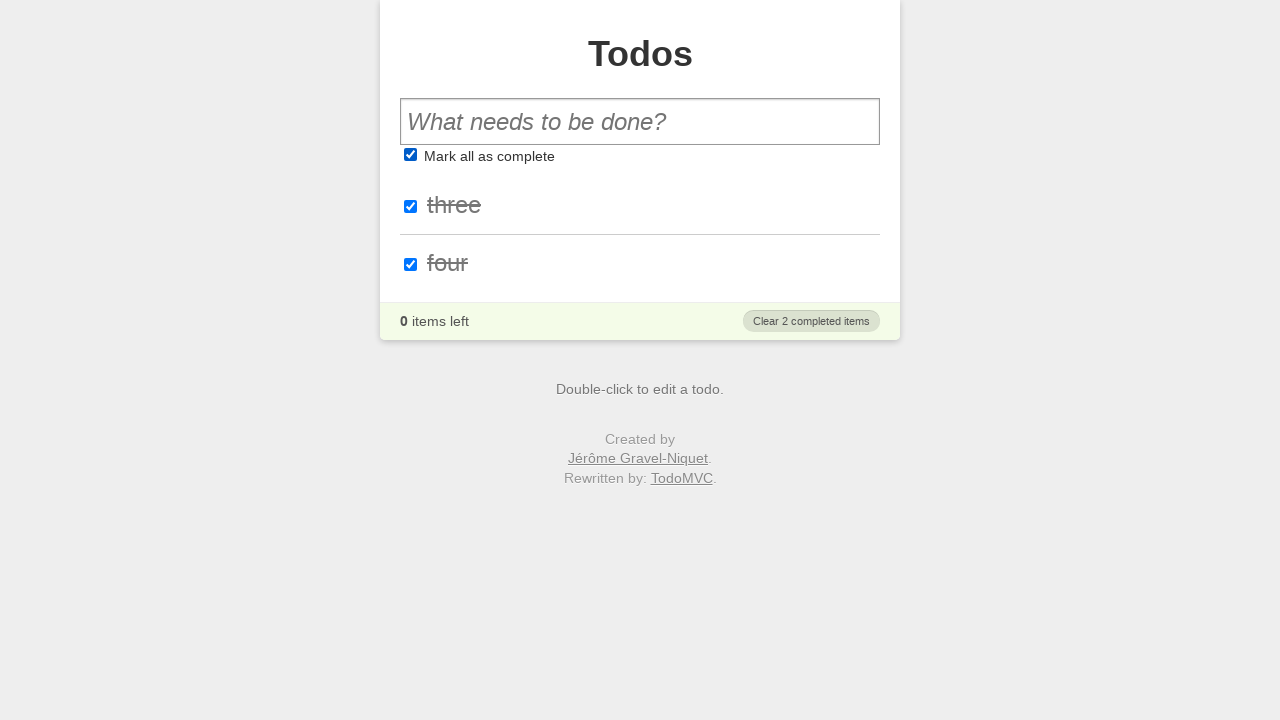